Tests click and hold functionality to select a range of elements from index 0 to 14

Starting URL: https://automationfc.github.io/jquery-selectable/

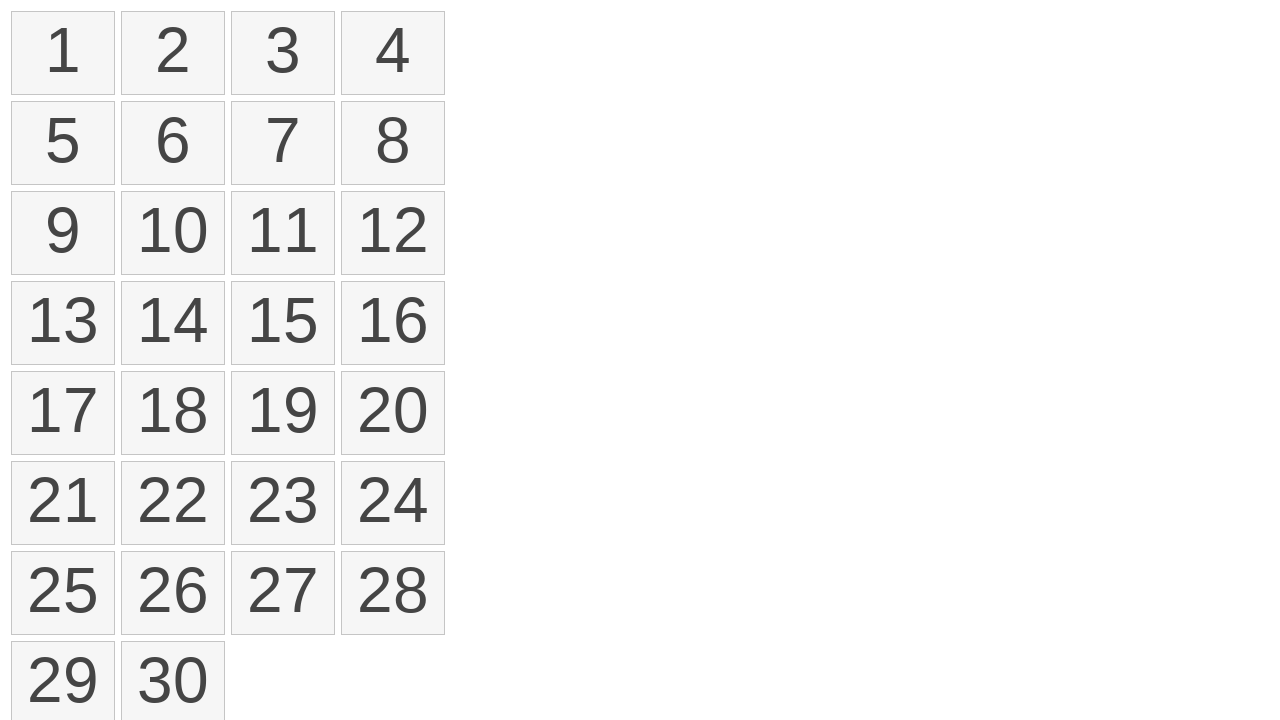

Retrieved all selectable items from the list
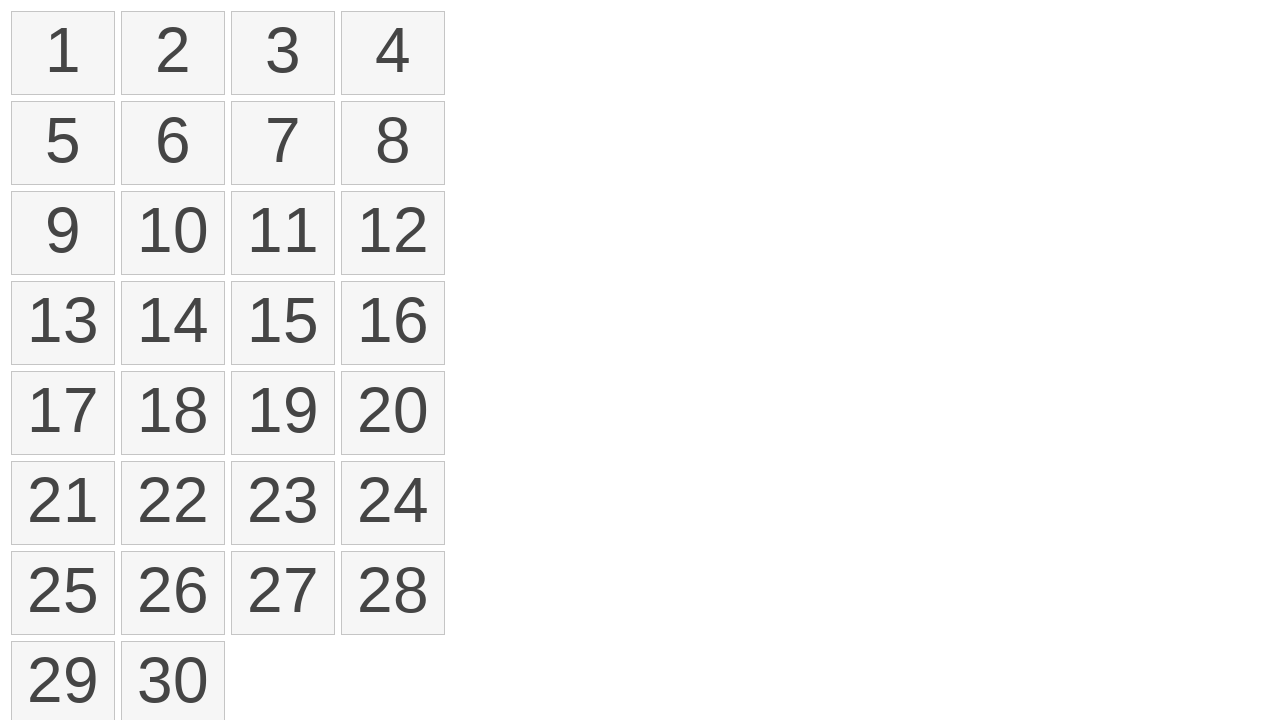

Performed click and hold drag action from element 0 to element 14 at (283, 323)
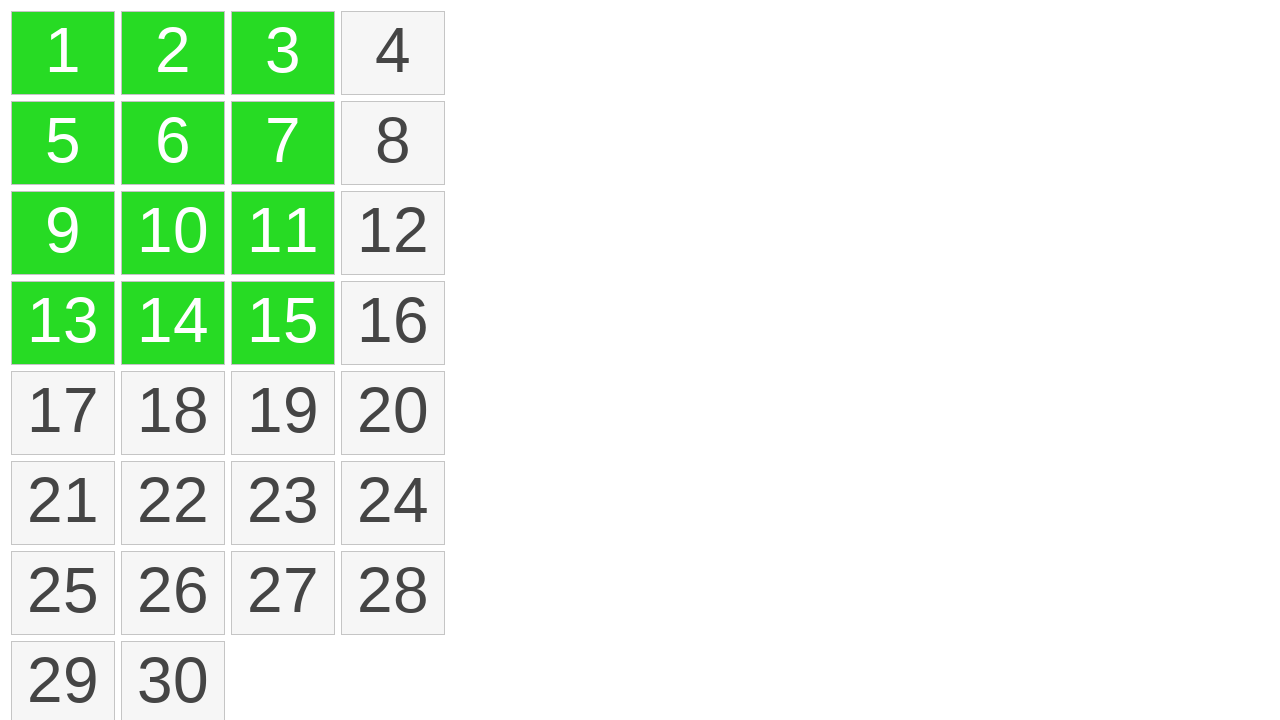

Located all selected elements with ui-selected class
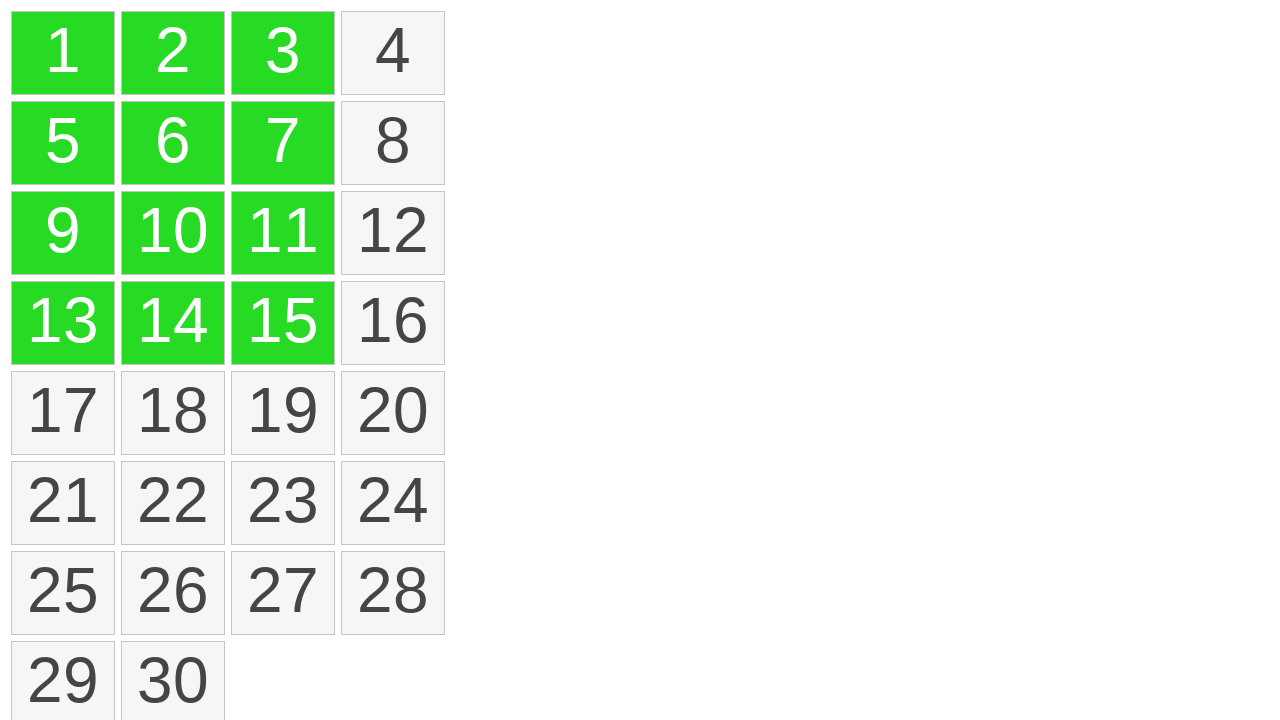

Verified that 12 elements are selected
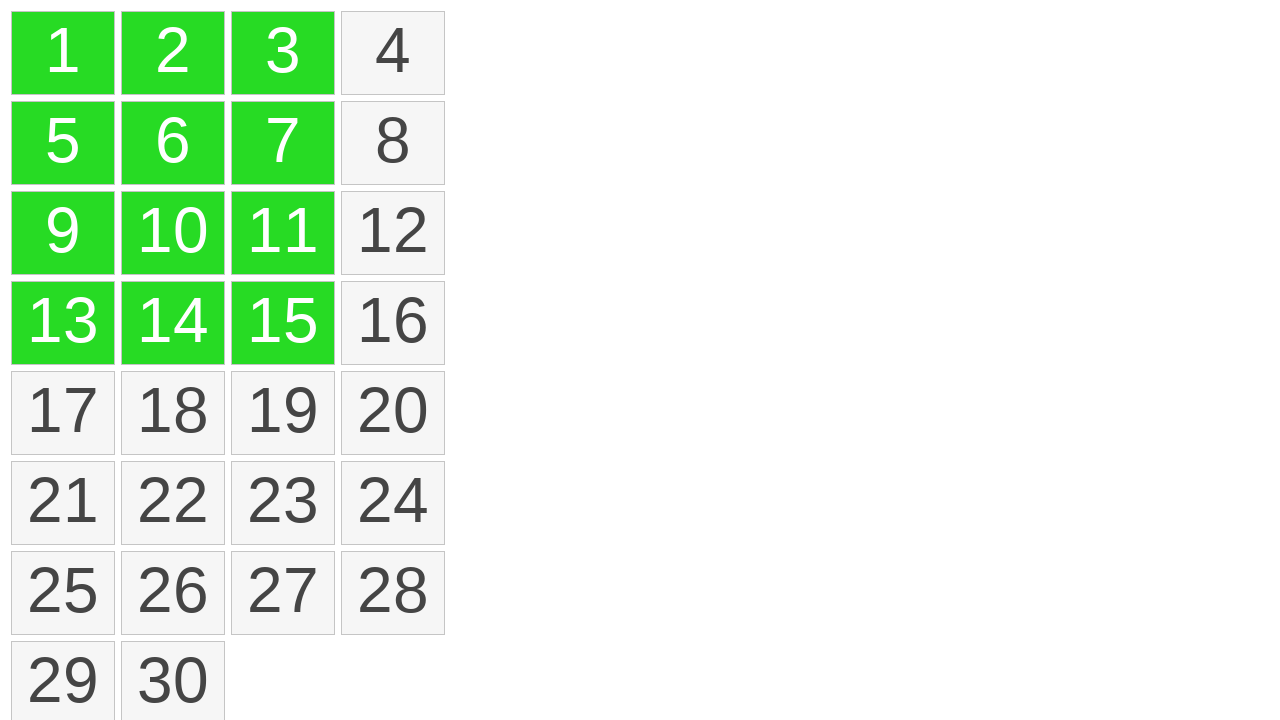

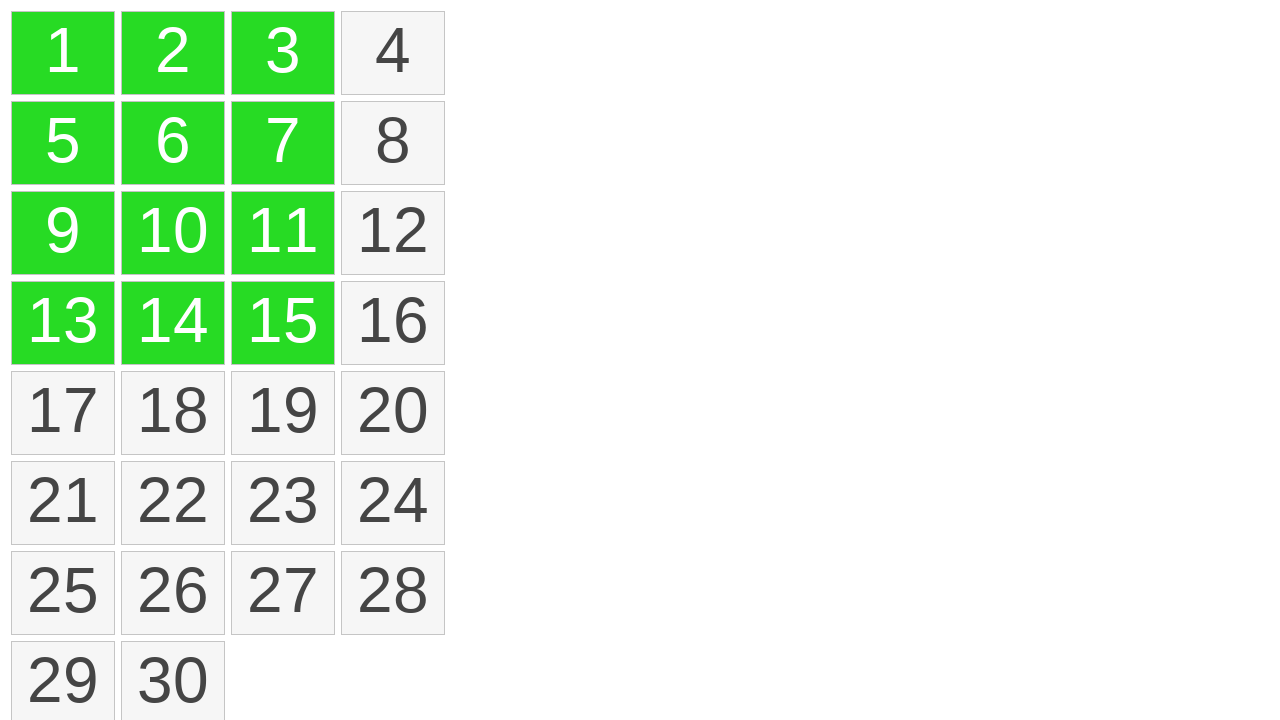